Tests a calculator form by entering two numbers and verifying their sum is correctly calculated and displayed

Starting URL: https://www.lambdatest.com/selenium-playground/

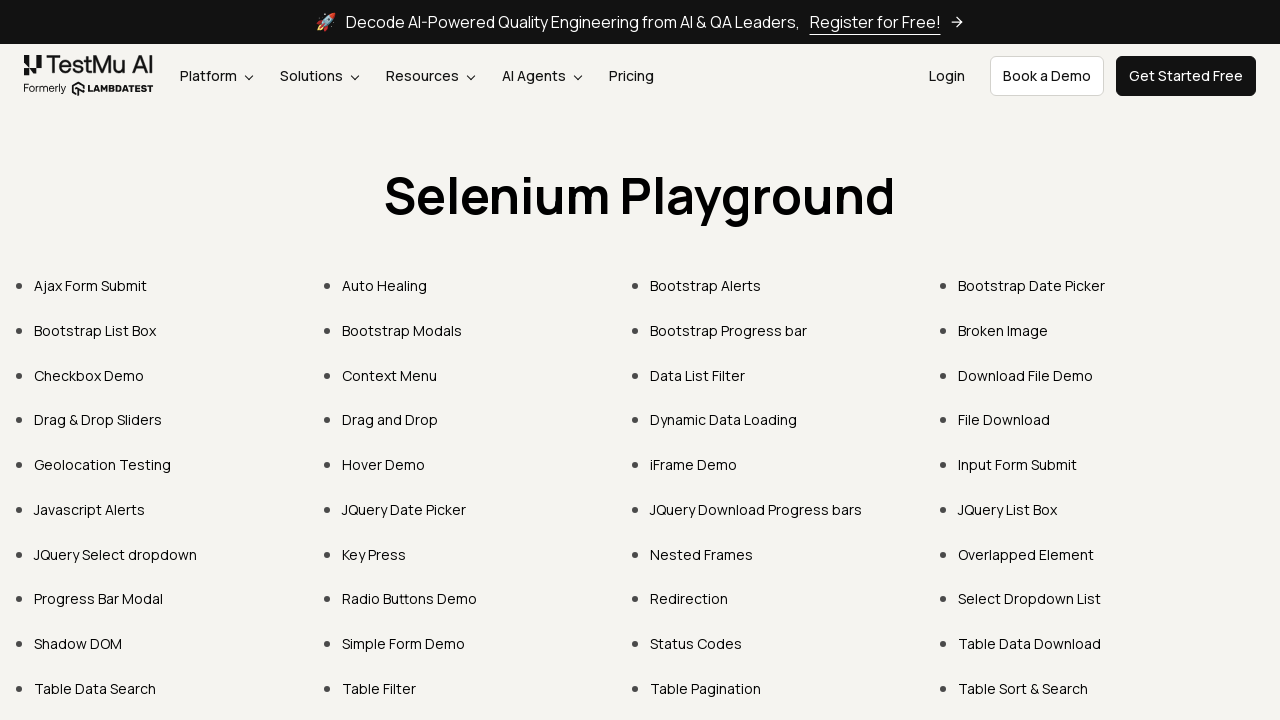

Clicked on Simple Form Demo link at (404, 644) on xpath=//*[contains(text(),'Simple Form Demo')]
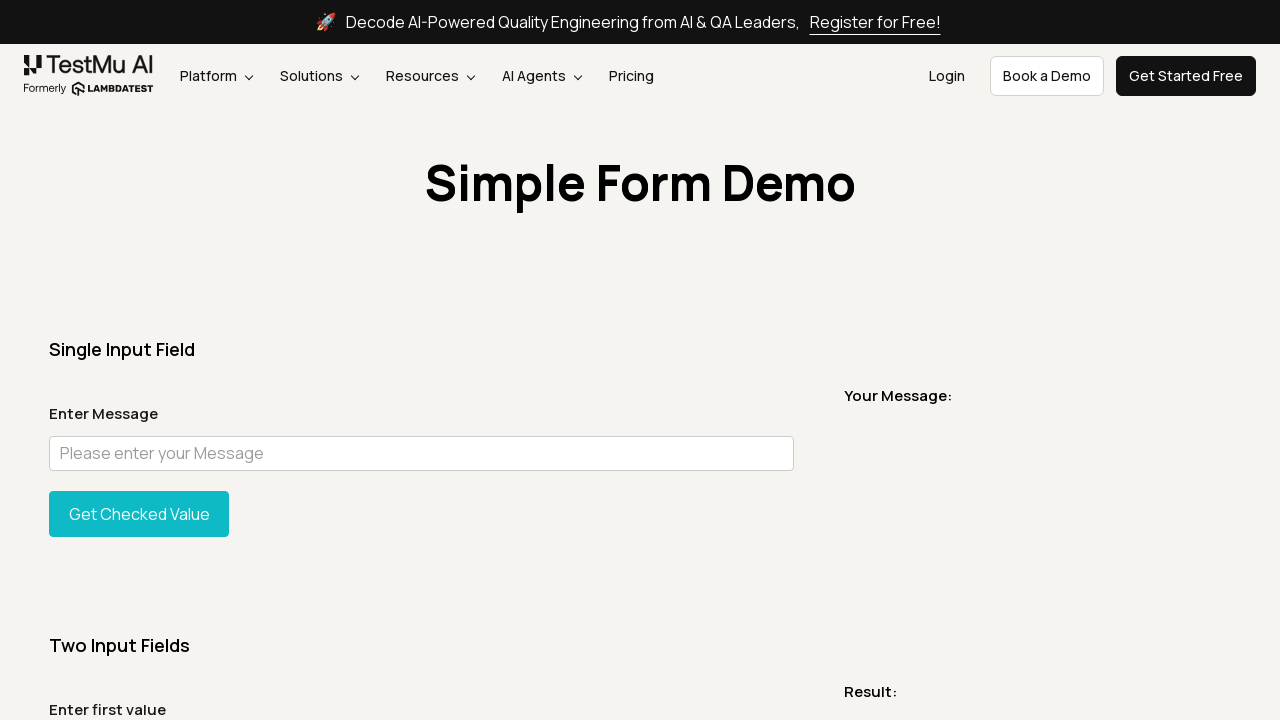

Entered first number (12) in sum1 field on //input[@id='sum1']
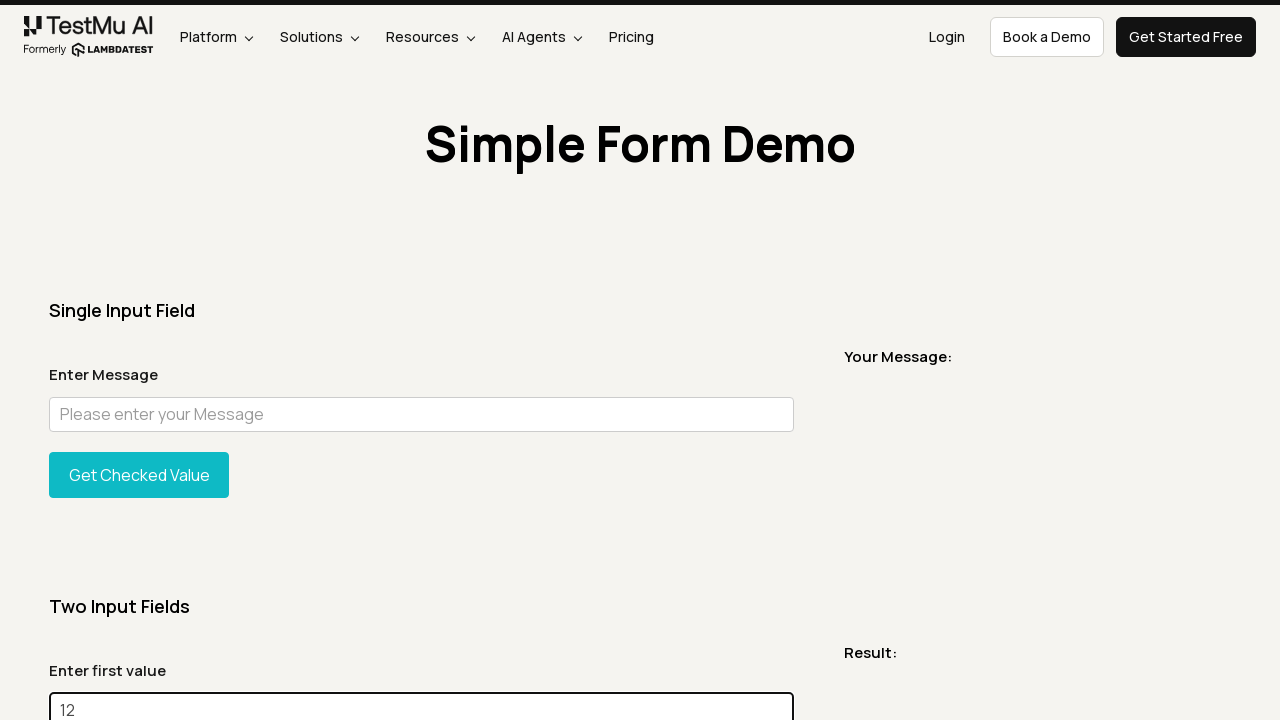

Entered second number (45) in sum2 field on //input[@id='sum2']
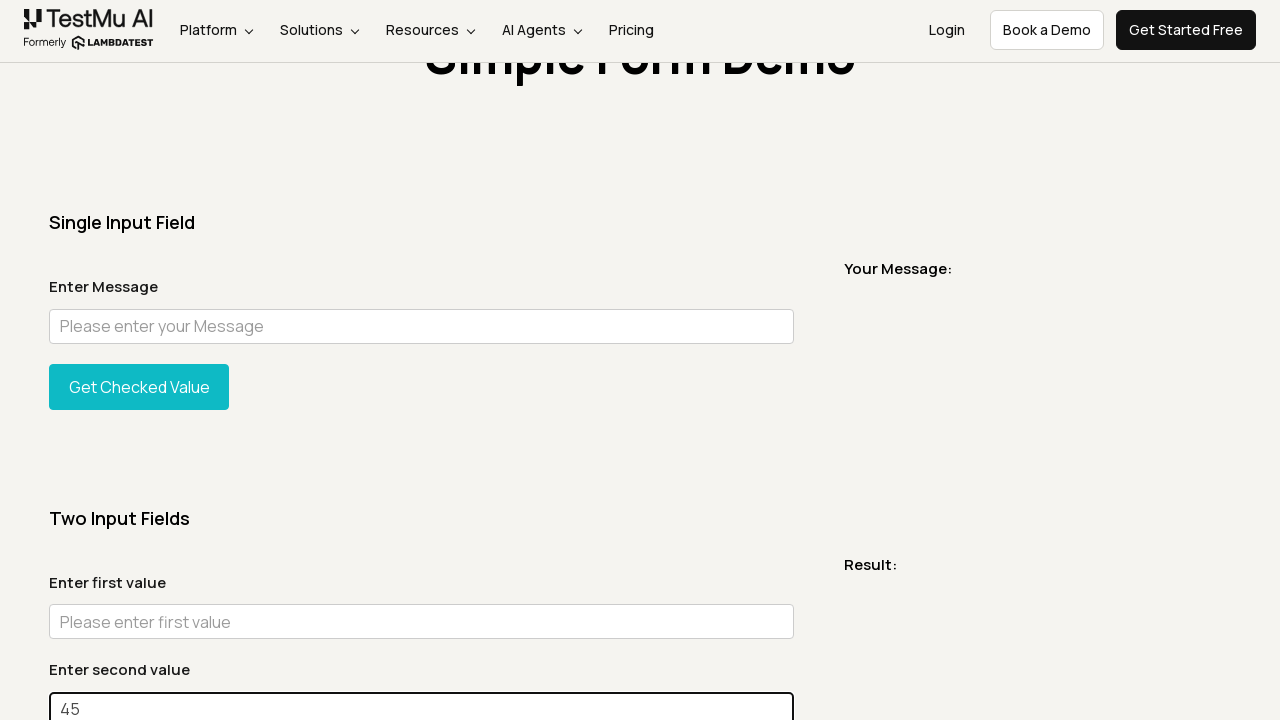

Clicked Get Sum button to calculate result at (139, 360) on xpath=//button[text()="Get Sum"]
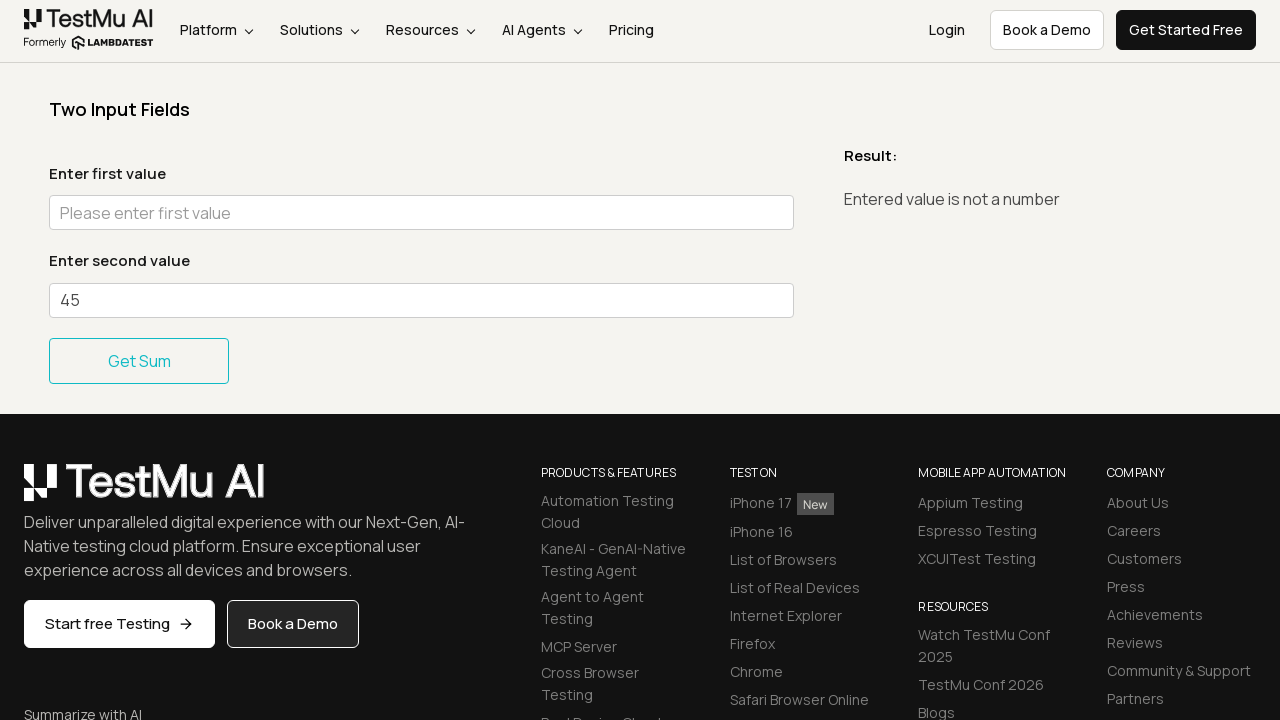

Sum result message displayed (12 + 45 = 57)
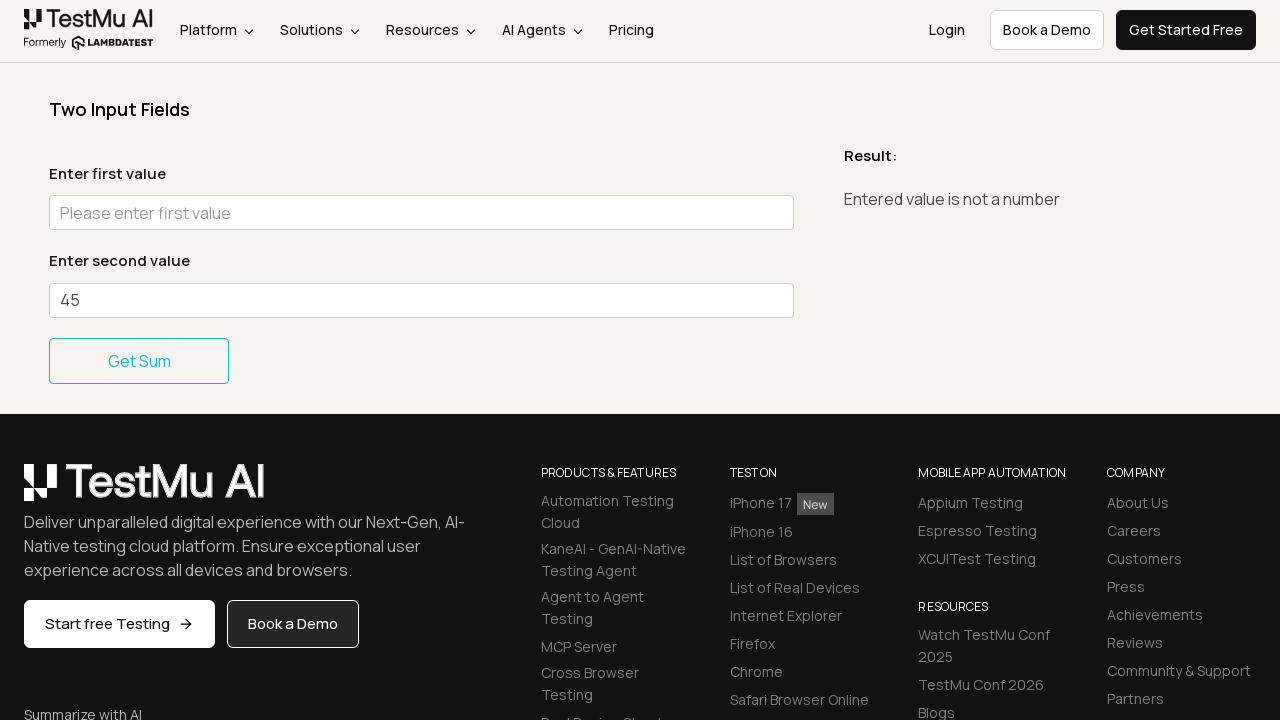

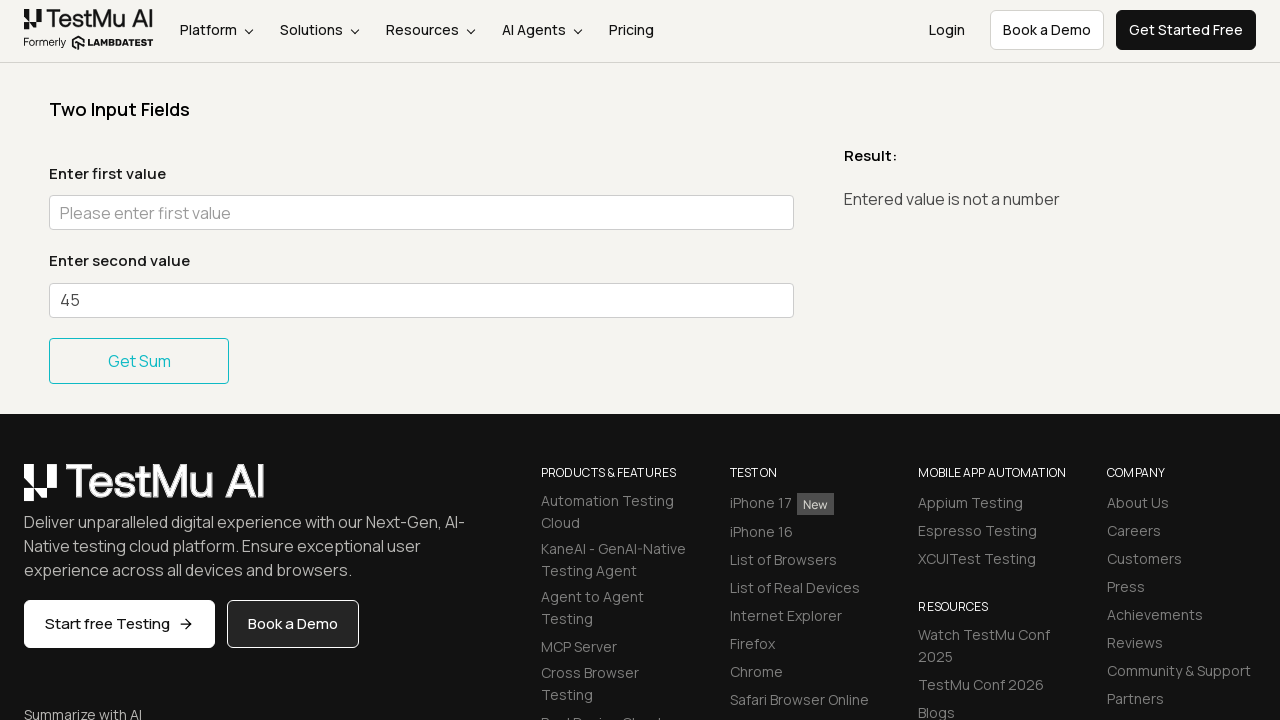